Tests hover functionality on a tooltip element, verifying that hovering over an age input field displays the expected tooltip text.

Starting URL: https://automationfc.github.io/jquery-tooltip/

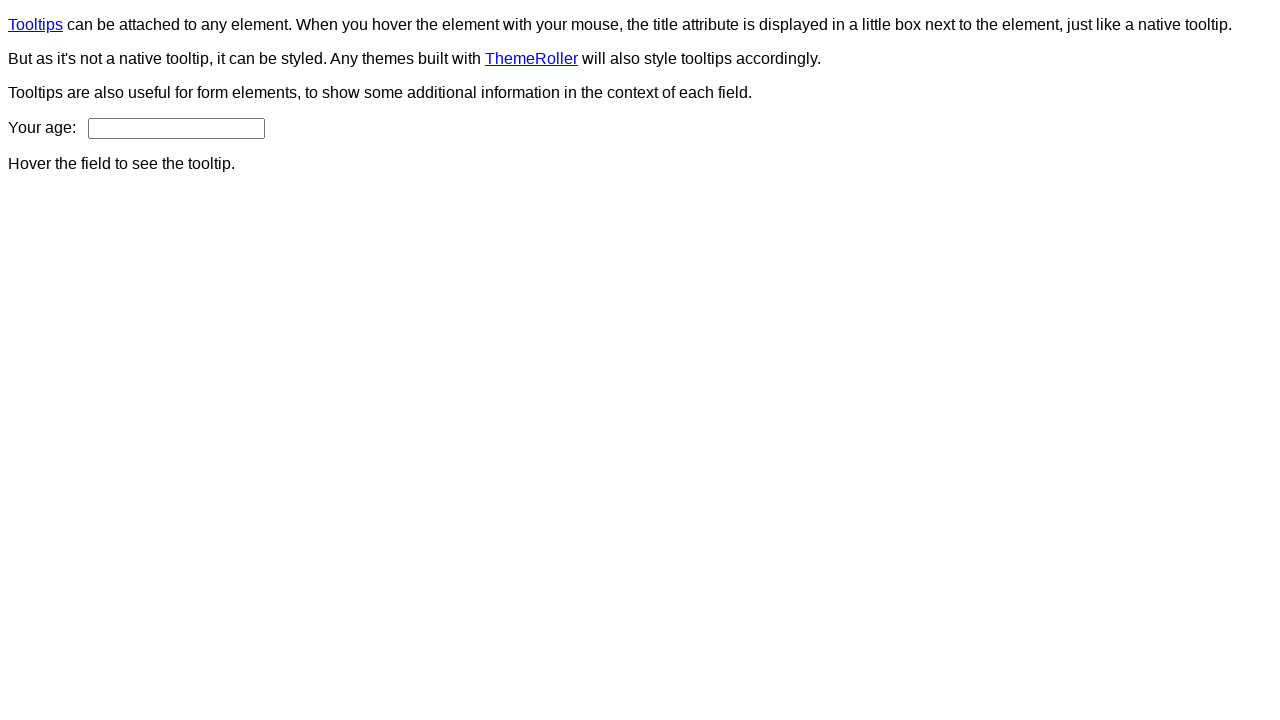

Hovered over age input field to trigger tooltip at (176, 128) on #age
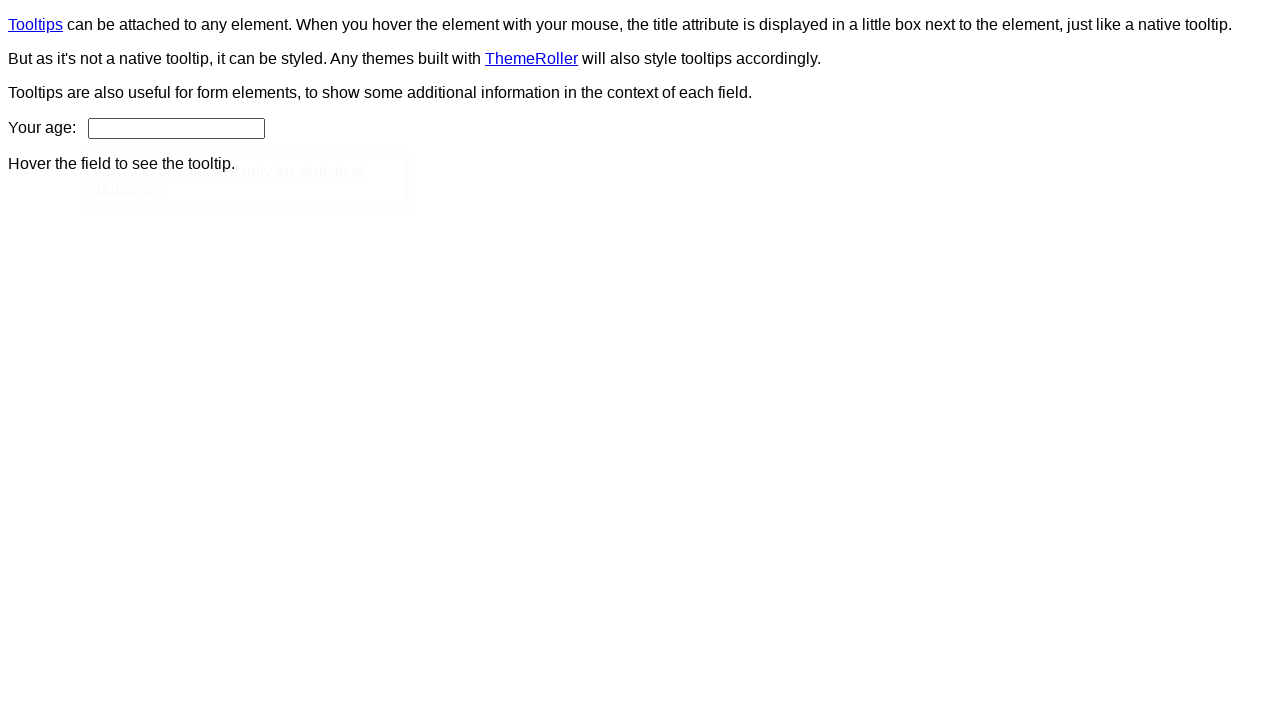

Tooltip element became visible
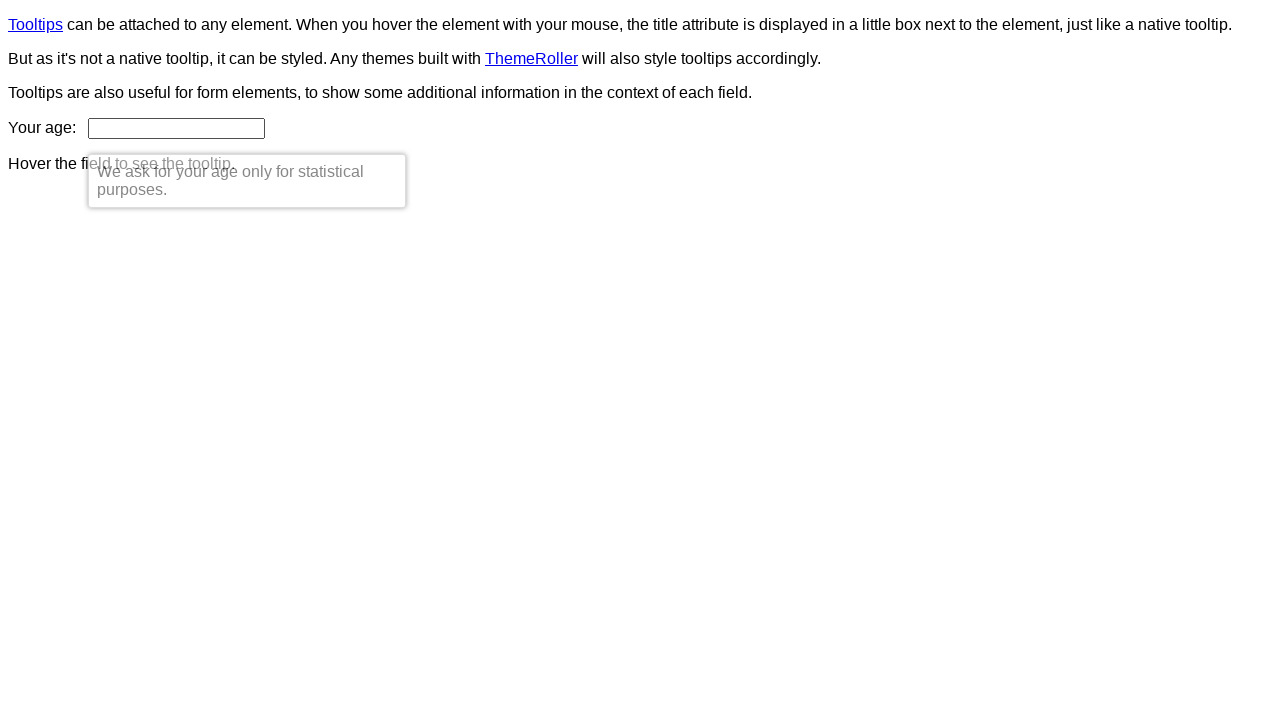

Verified tooltip text matches expected content: 'We ask for your age only for statistical purposes.'
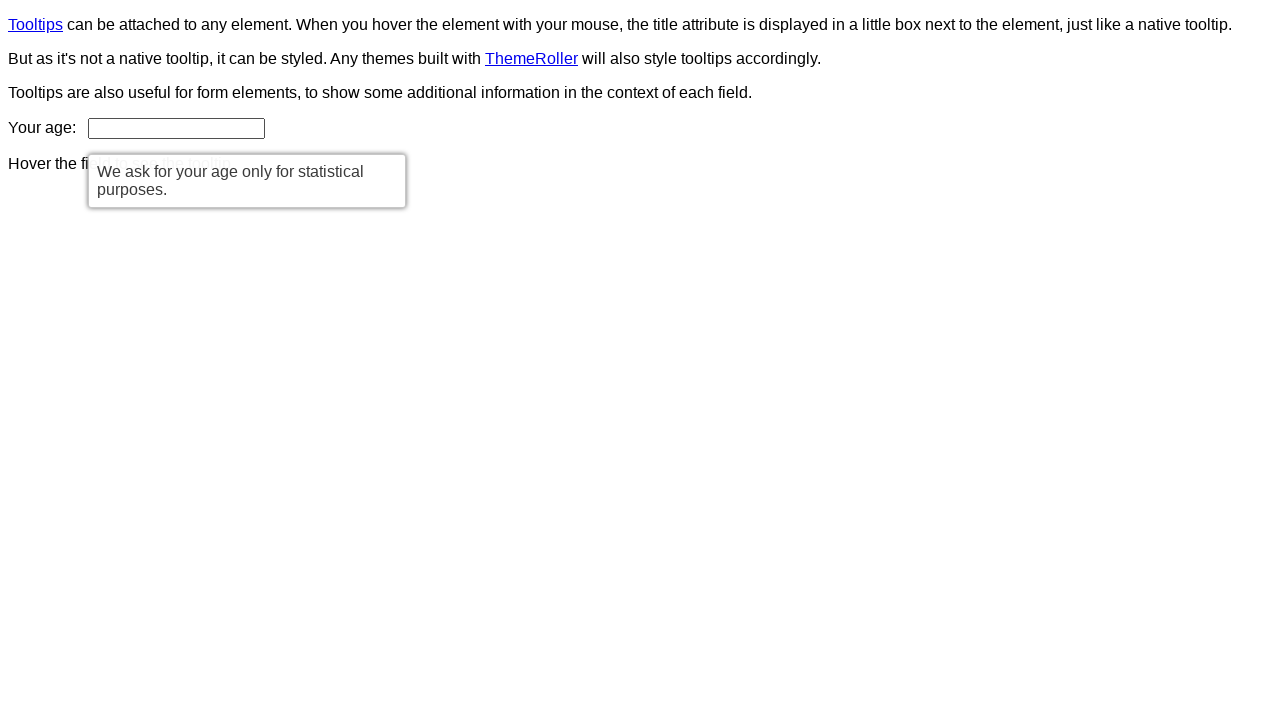

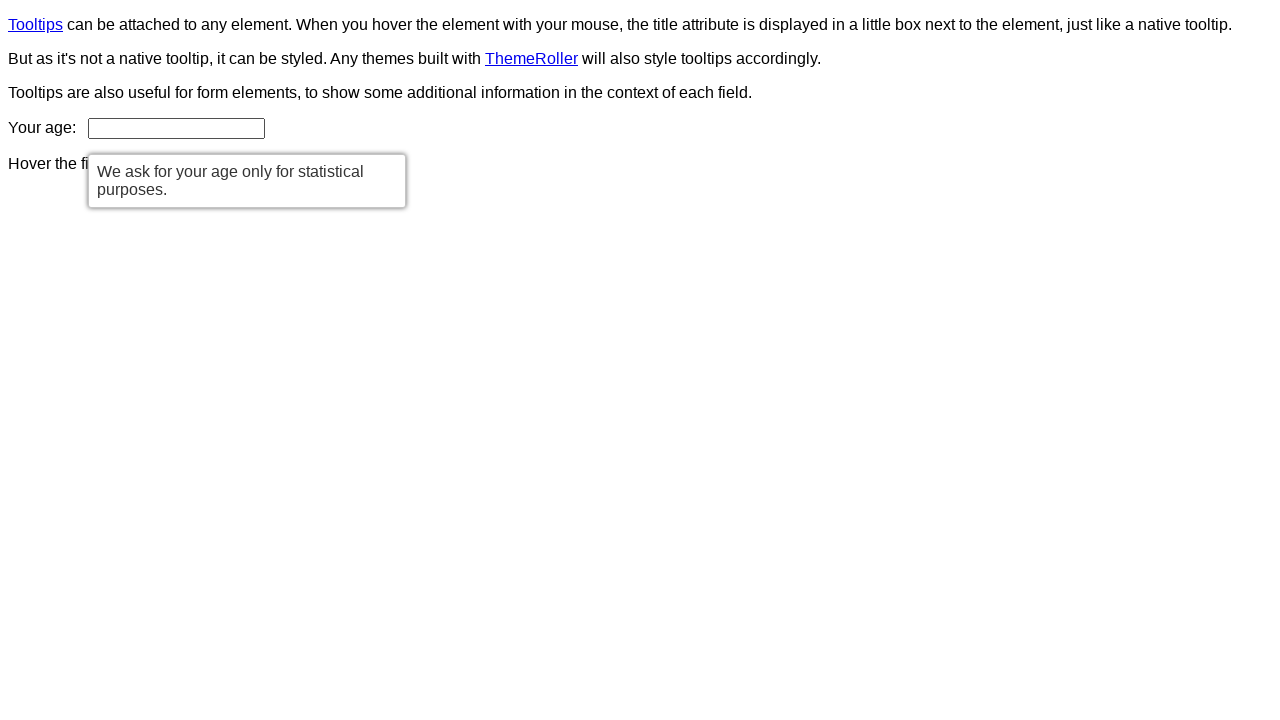